Tests character validation form by entering a 3-character string and verifying it shows as invalid

Starting URL: https://testpages.eviltester.com/styled/apps/7charval/simple7charvalidation.html

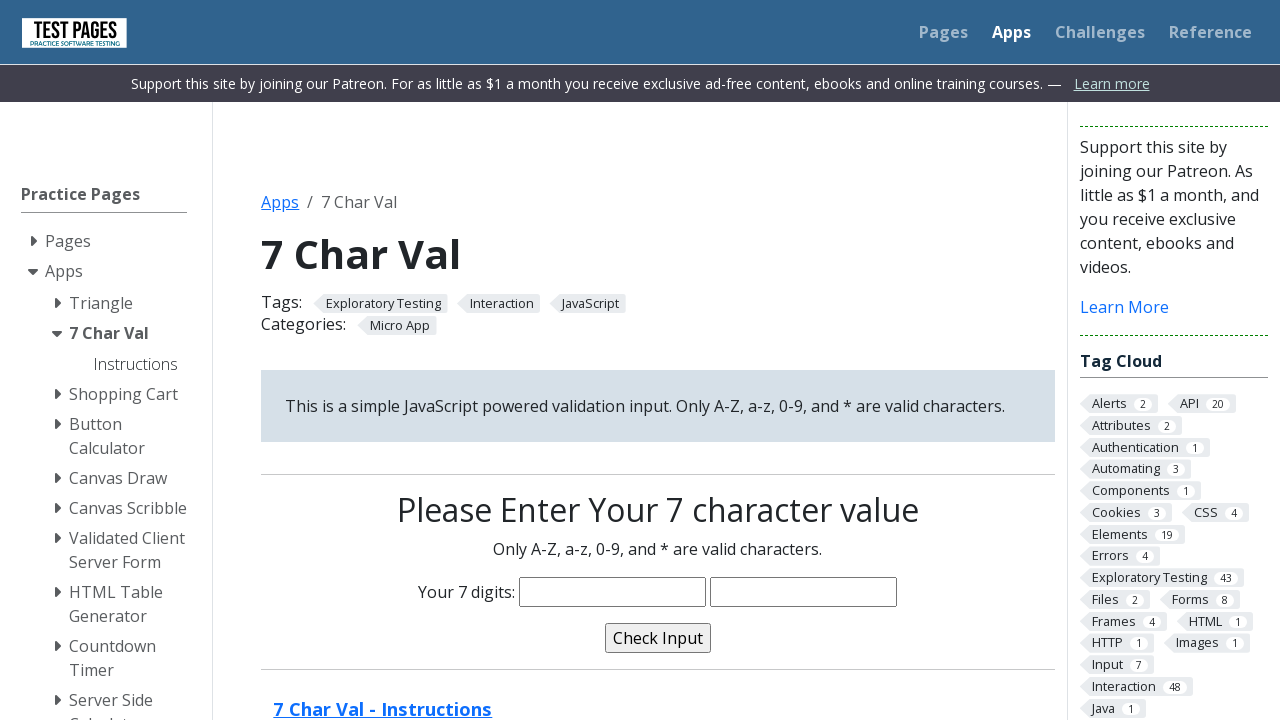

Navigated to character validation form page
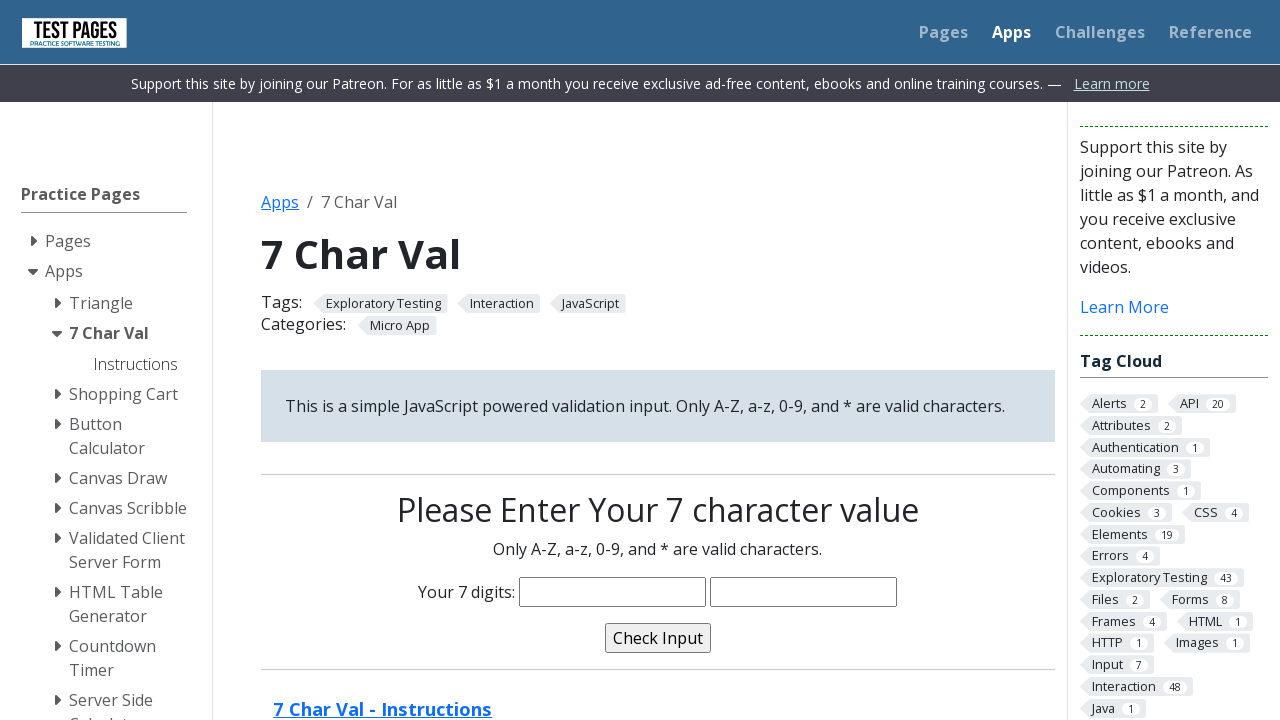

Entered 3-character string 'sha' in the input field on input[name='characters']
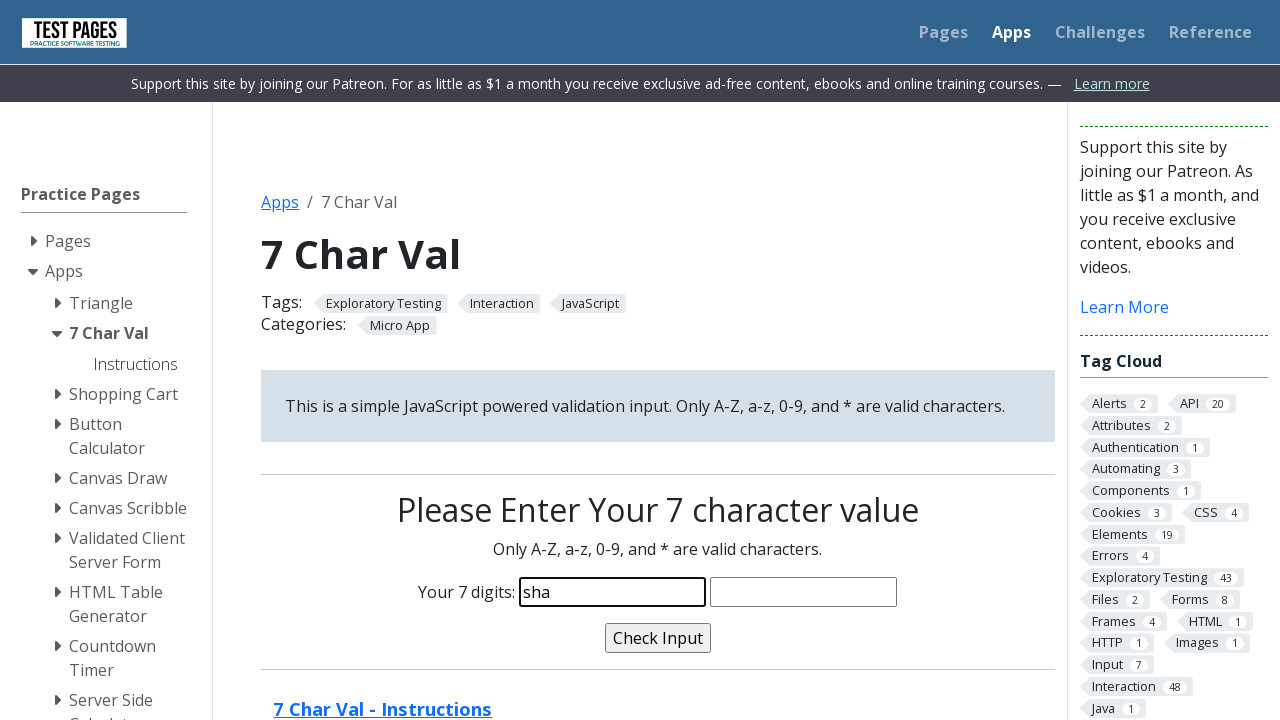

Clicked the validate button at (658, 638) on input[name='validate']
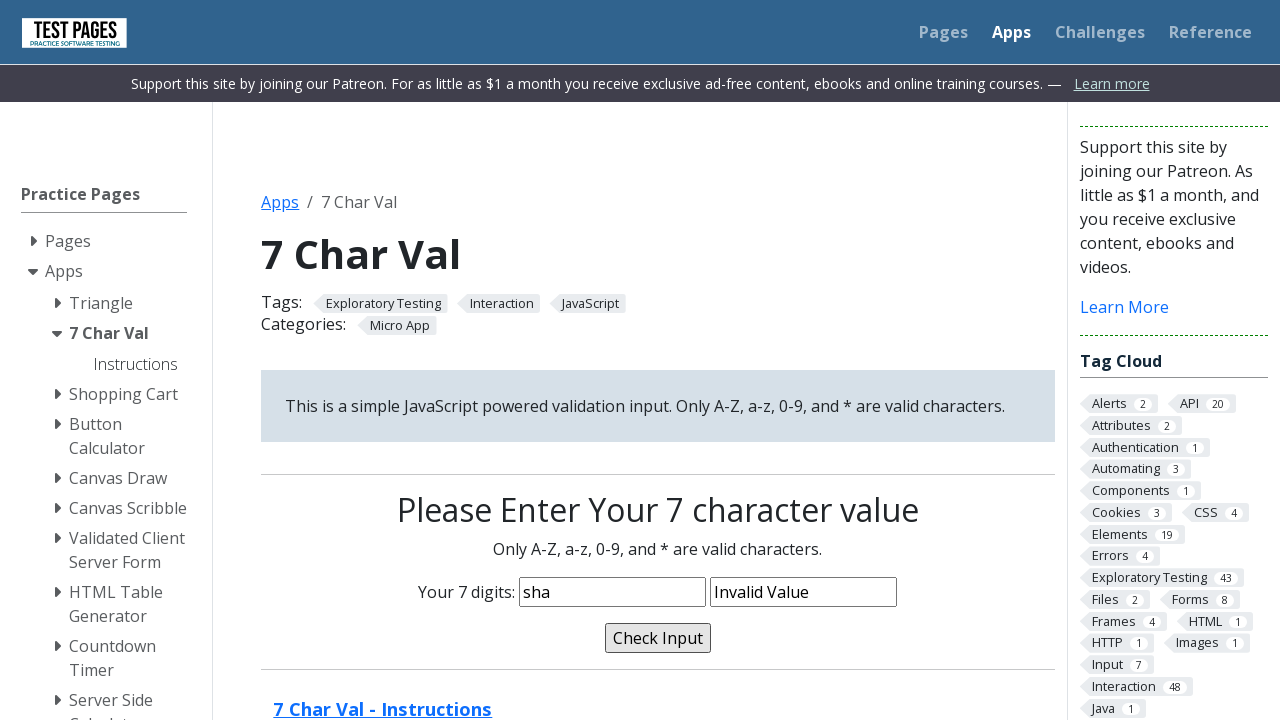

Validation message appeared indicating invalid input
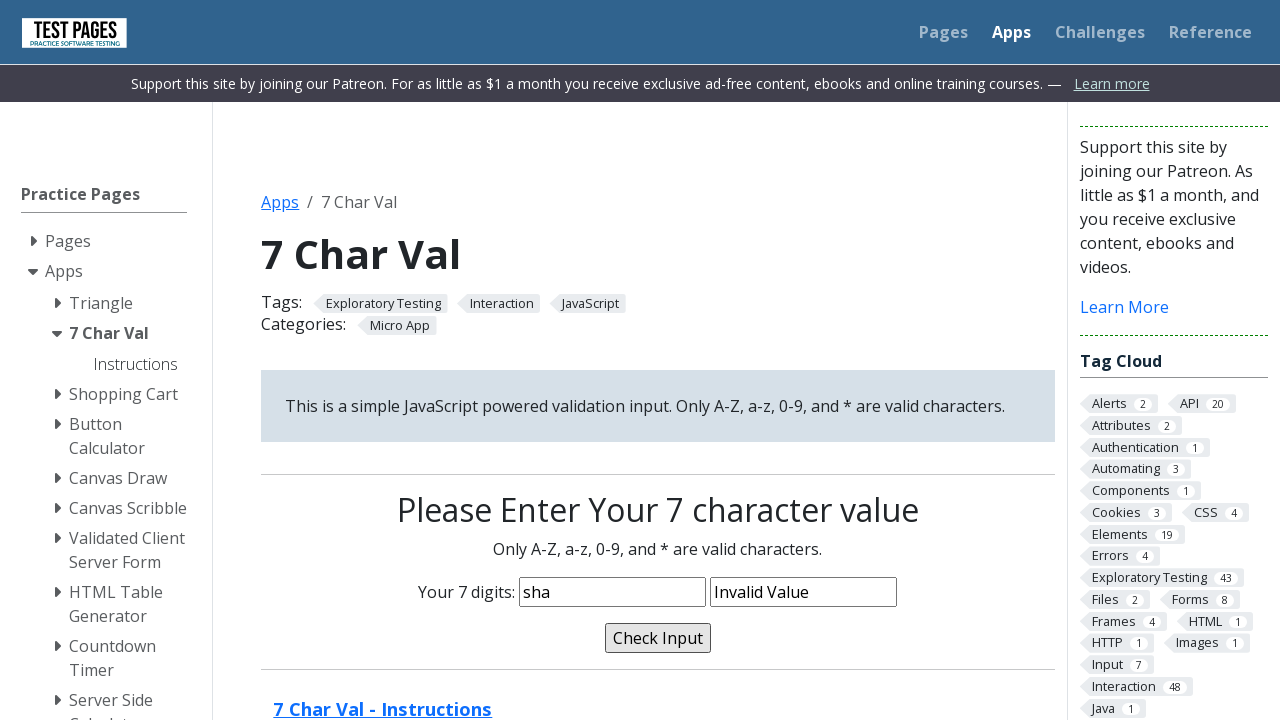

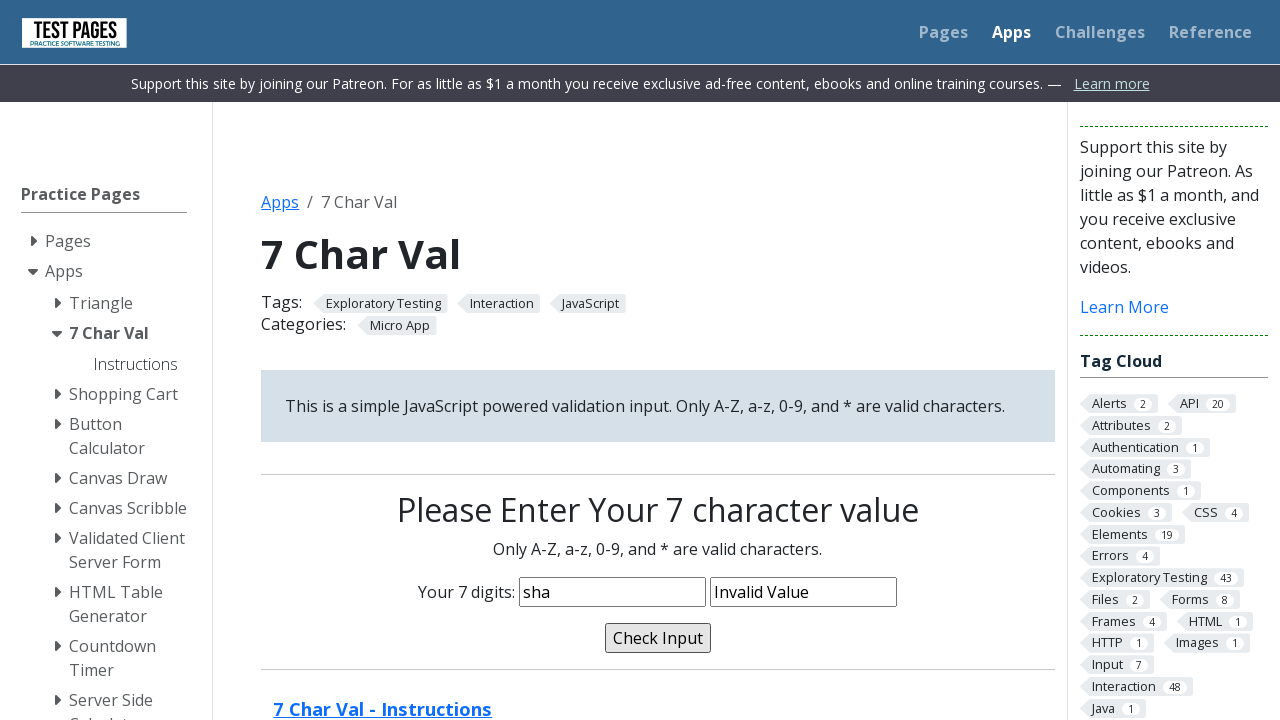